Tests an e-commerce flow by searching for vegetables, adding Cashews to the cart, and proceeding through checkout to place an order.

Starting URL: https://rahulshettyacademy.com/seleniumPractise/#/

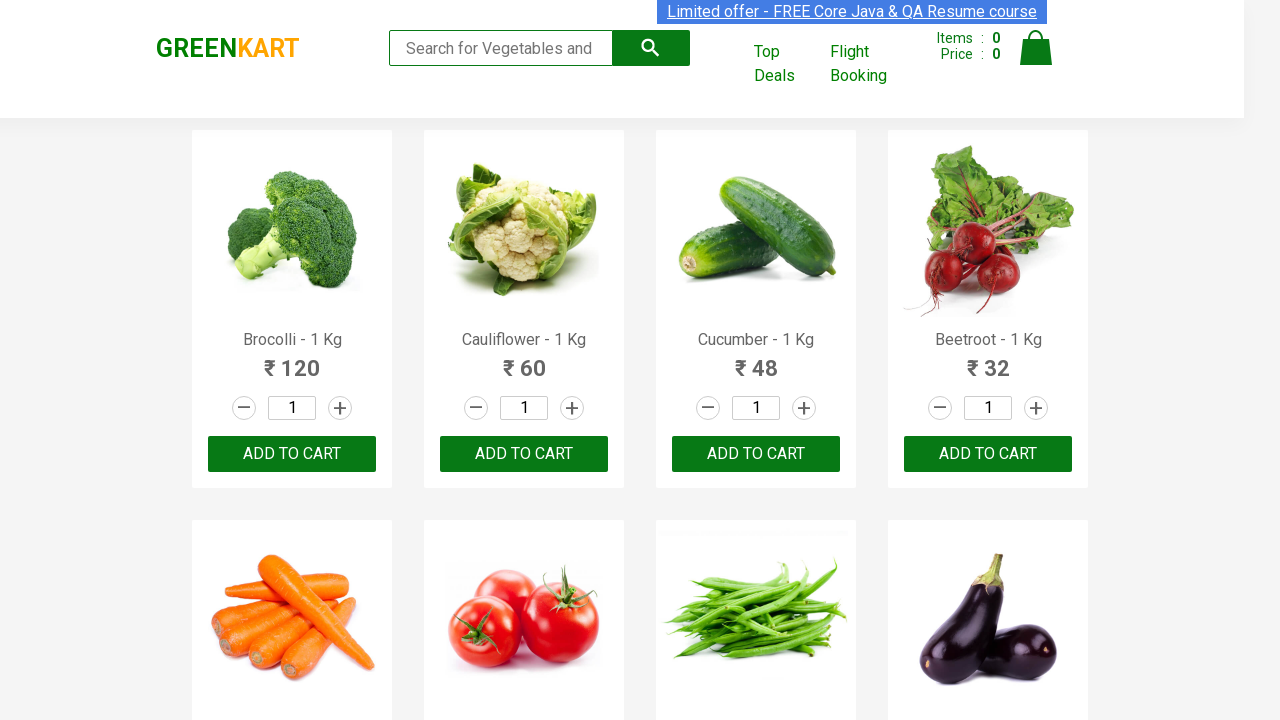

Filled search box with 'ca' to search for vegetables on .search-keyword
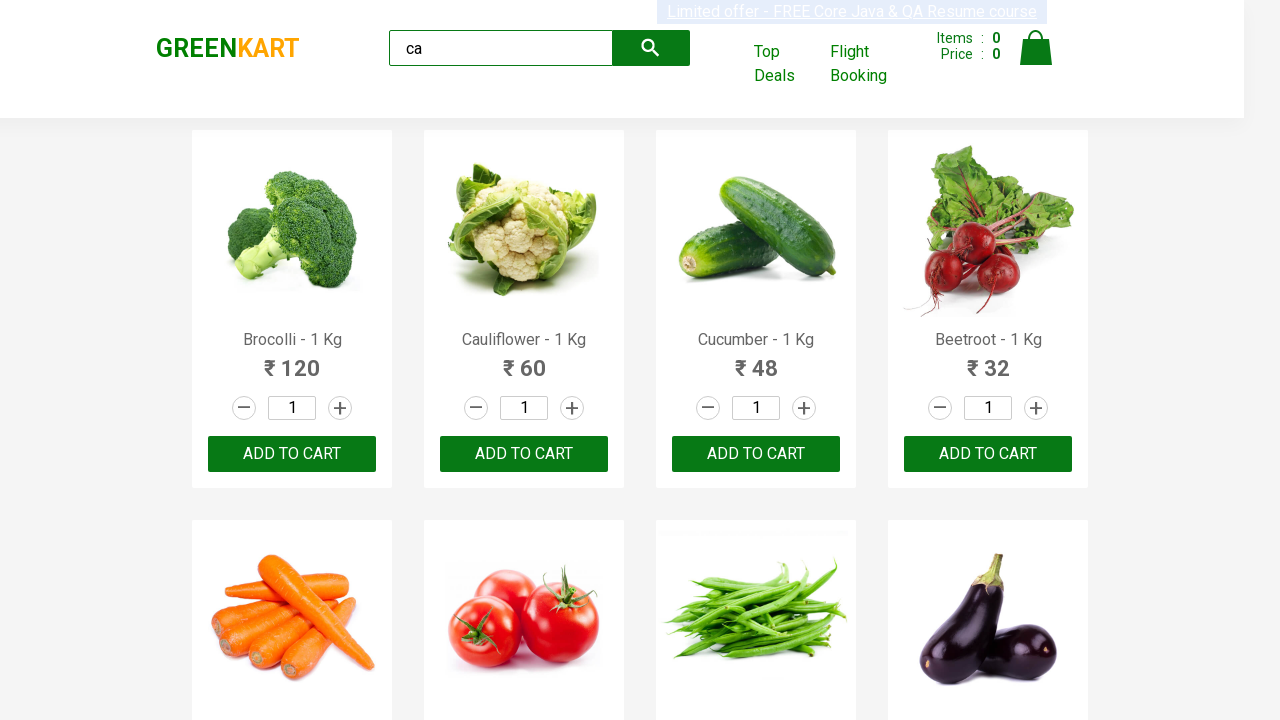

Waited for search results to load
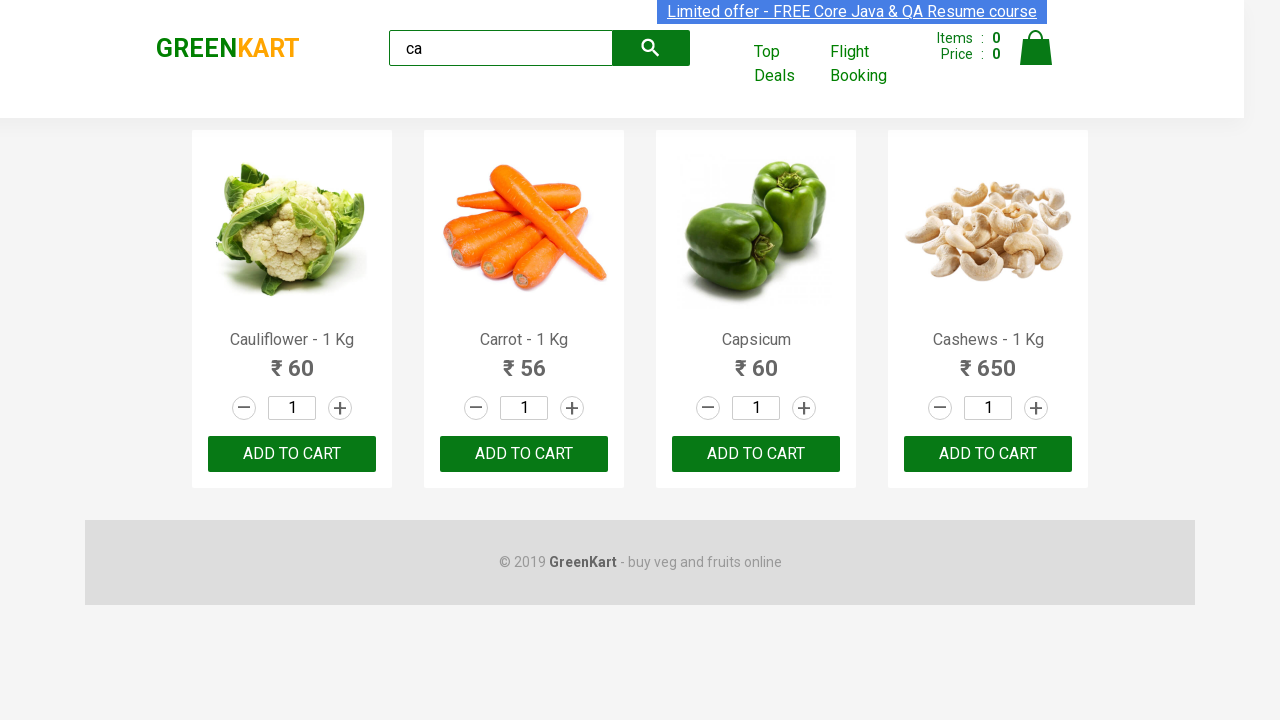

Located all products from search results
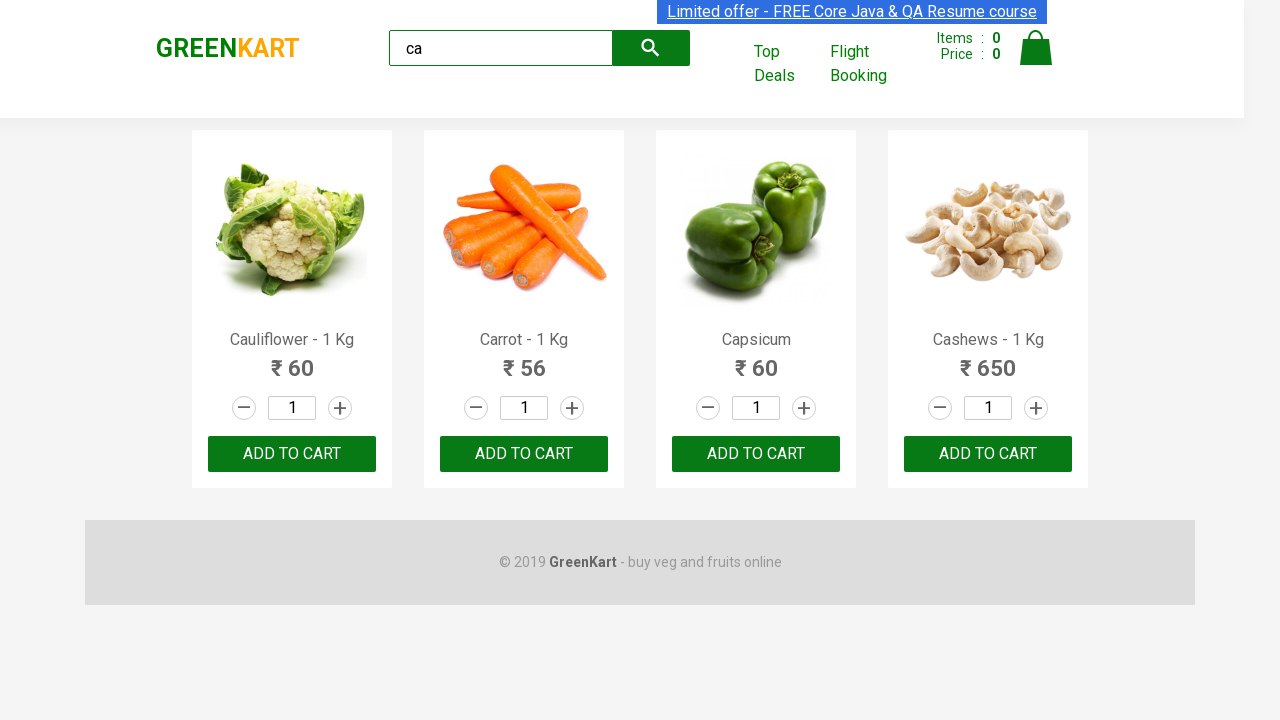

Found Cashews product and clicked 'Add to cart' button at (988, 454) on .products .product >> nth=3 >> button
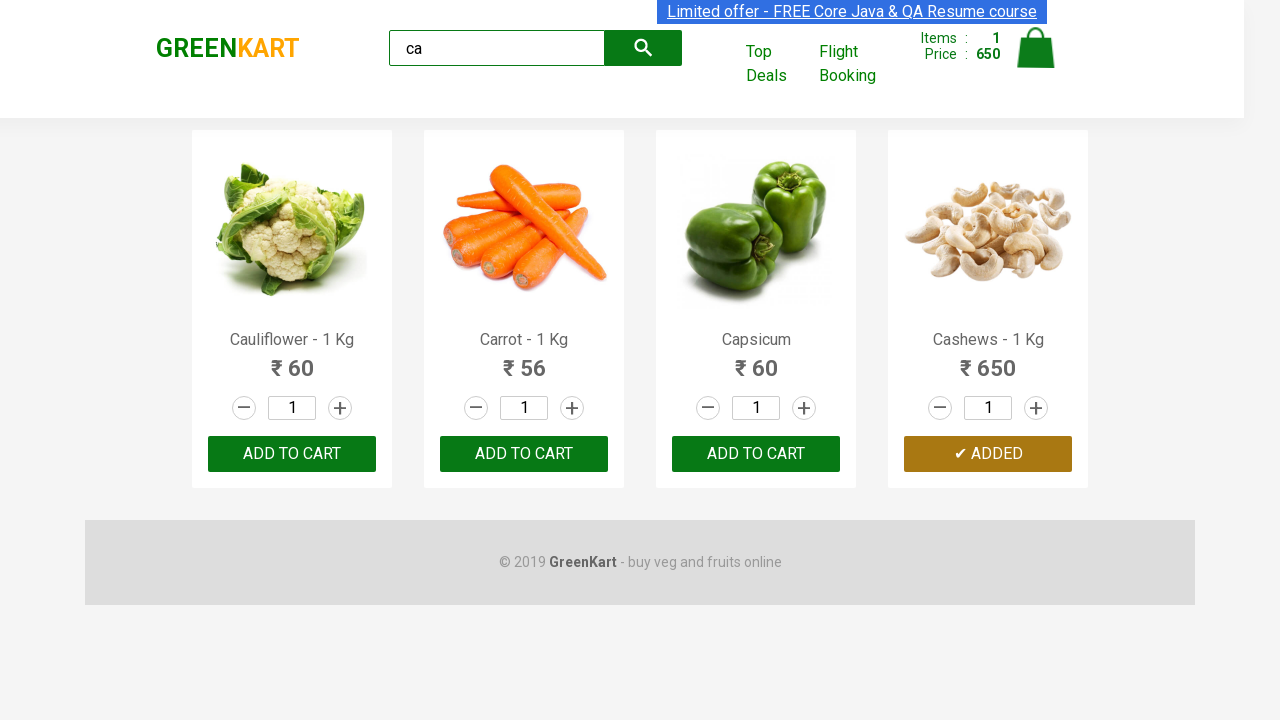

Clicked cart icon to view shopping cart at (1036, 48) on .cart-icon > img
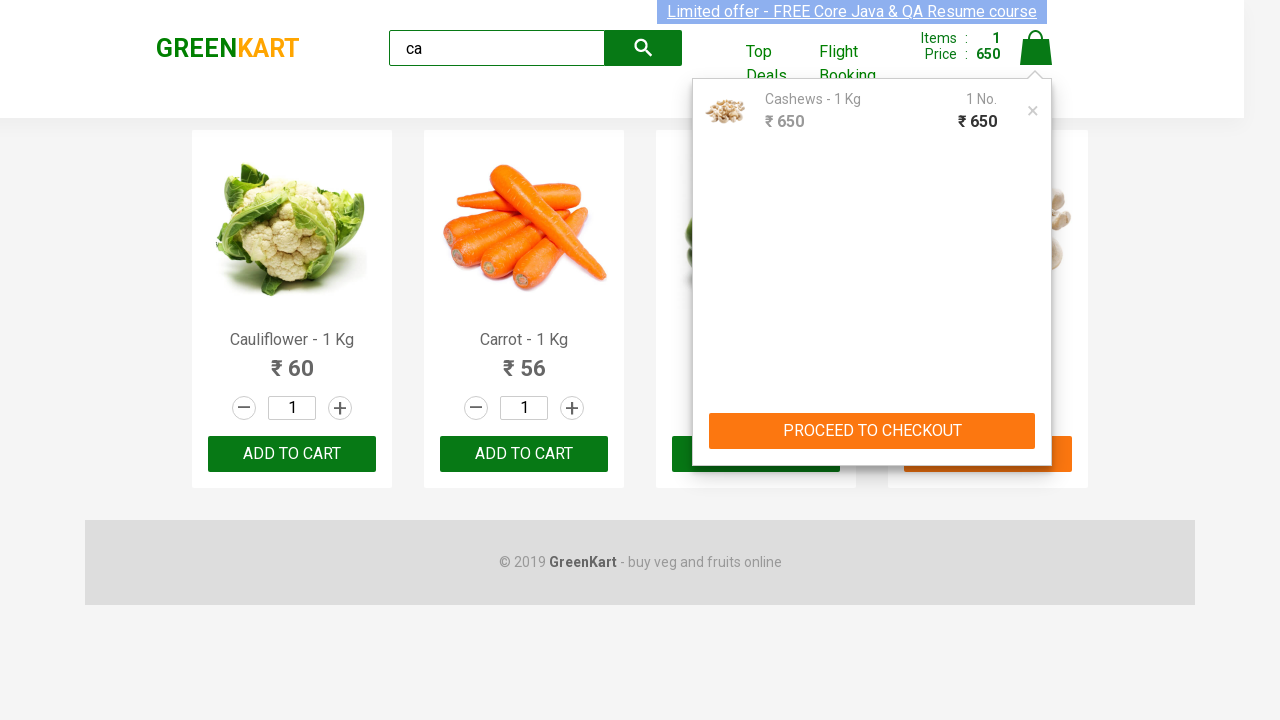

Clicked 'PROCEED TO CHECKOUT' button at (872, 431) on text=PROCEED TO CHECKOUT
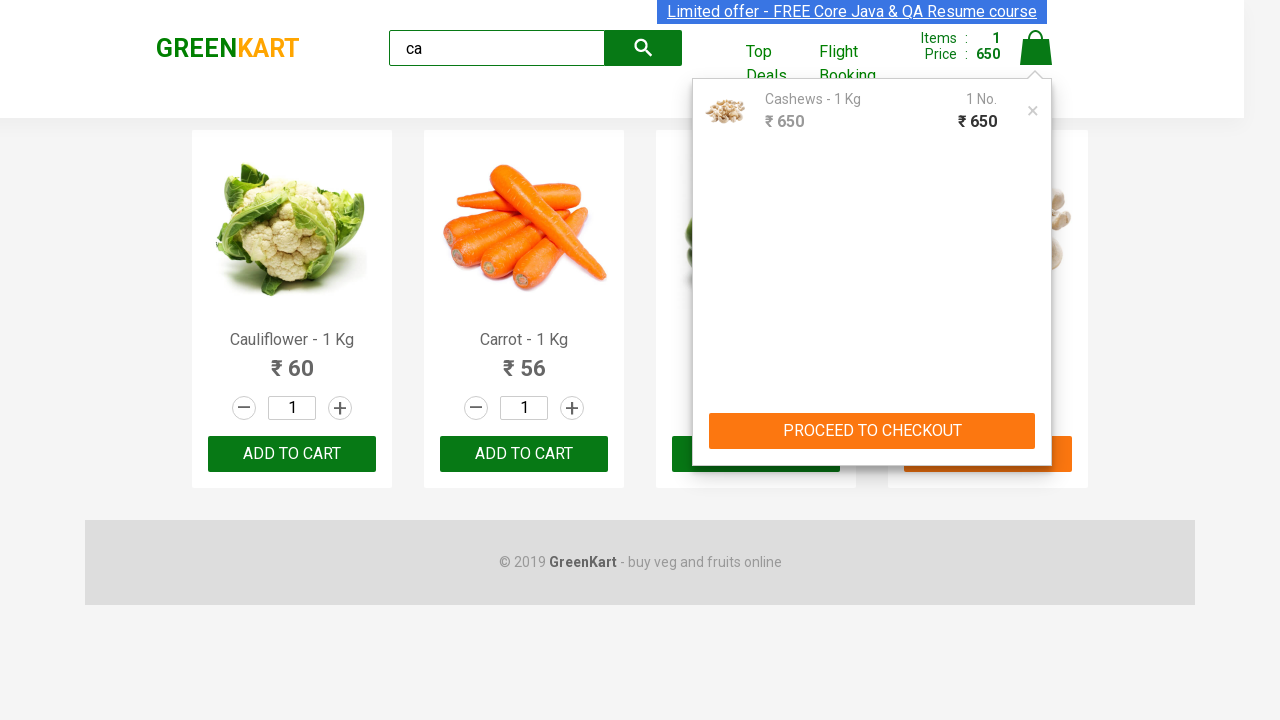

Clicked 'Place Order' button to complete the purchase at (1036, 420) on text=Place Order
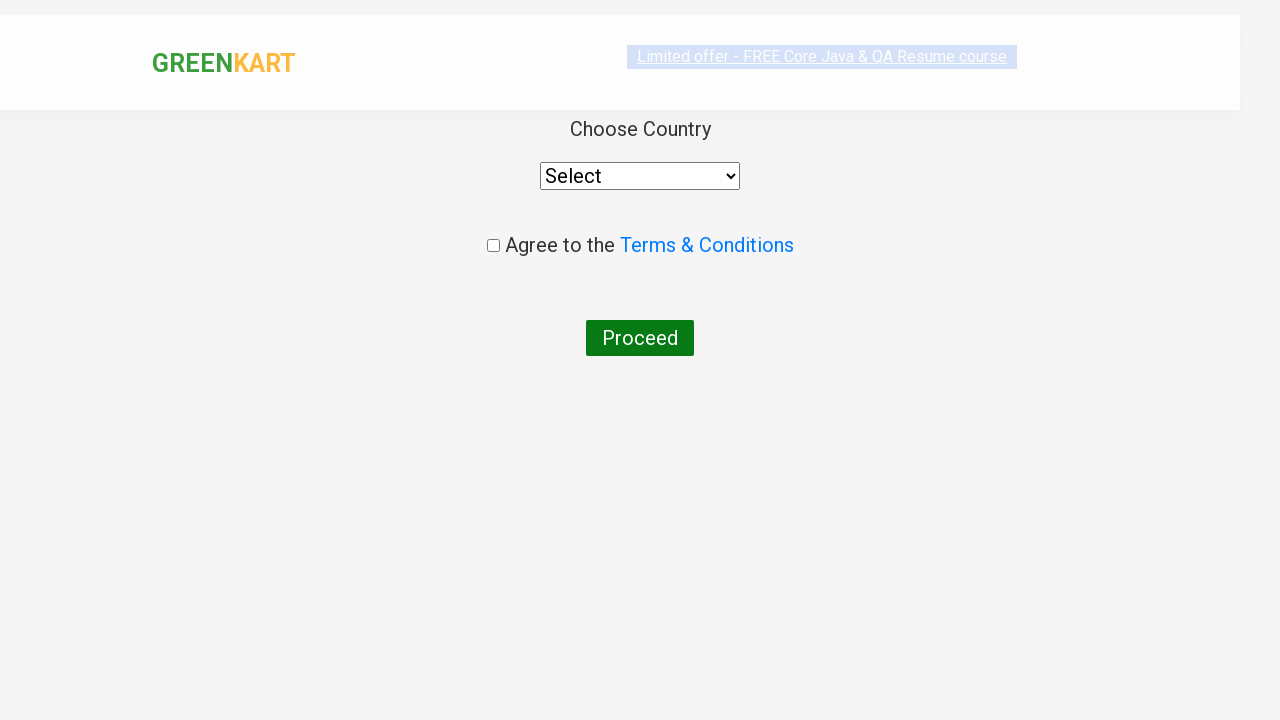

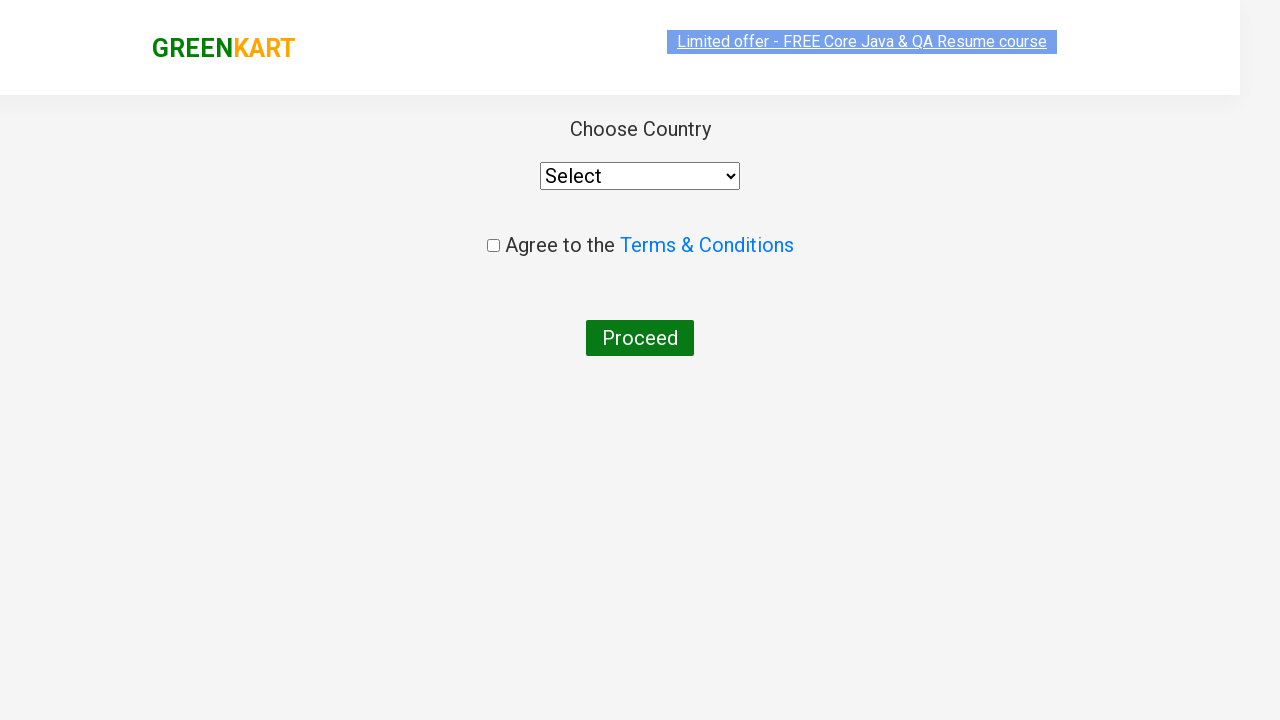